Tests that edits are saved when the input loses focus (blur event)

Starting URL: https://demo.playwright.dev/todomvc

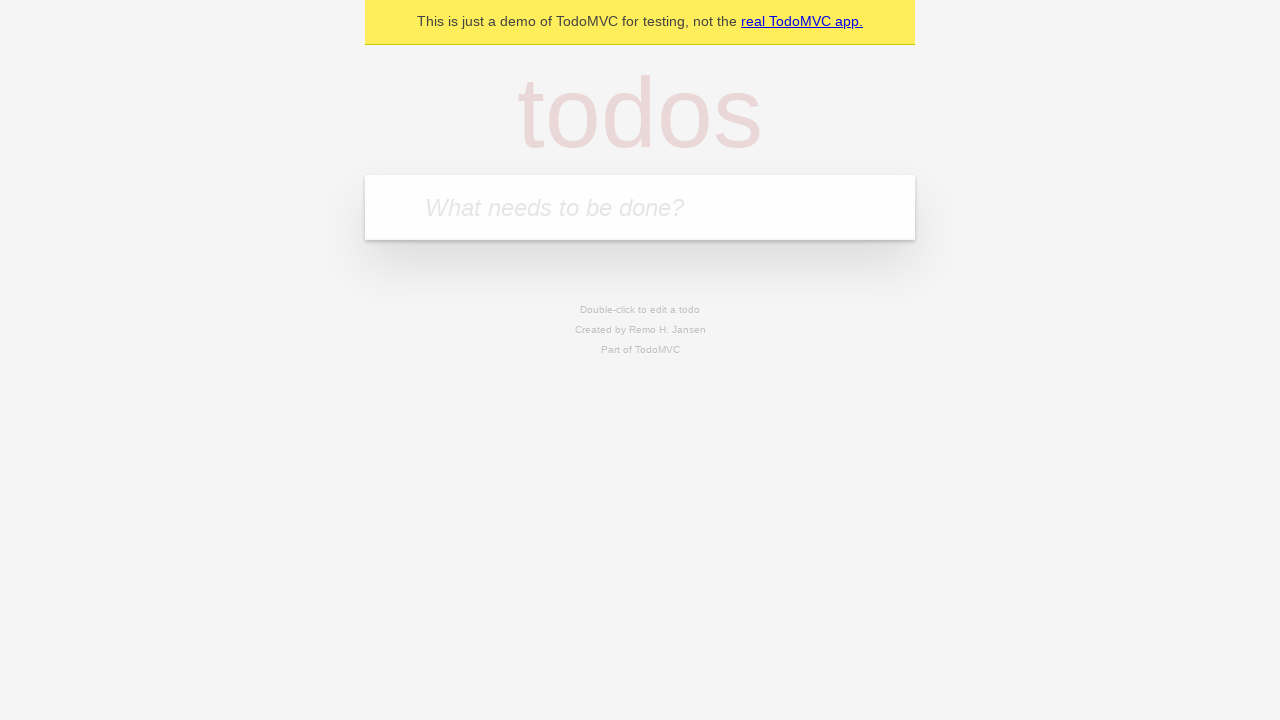

Filled new-todo input with 'buy some cheese' on .new-todo
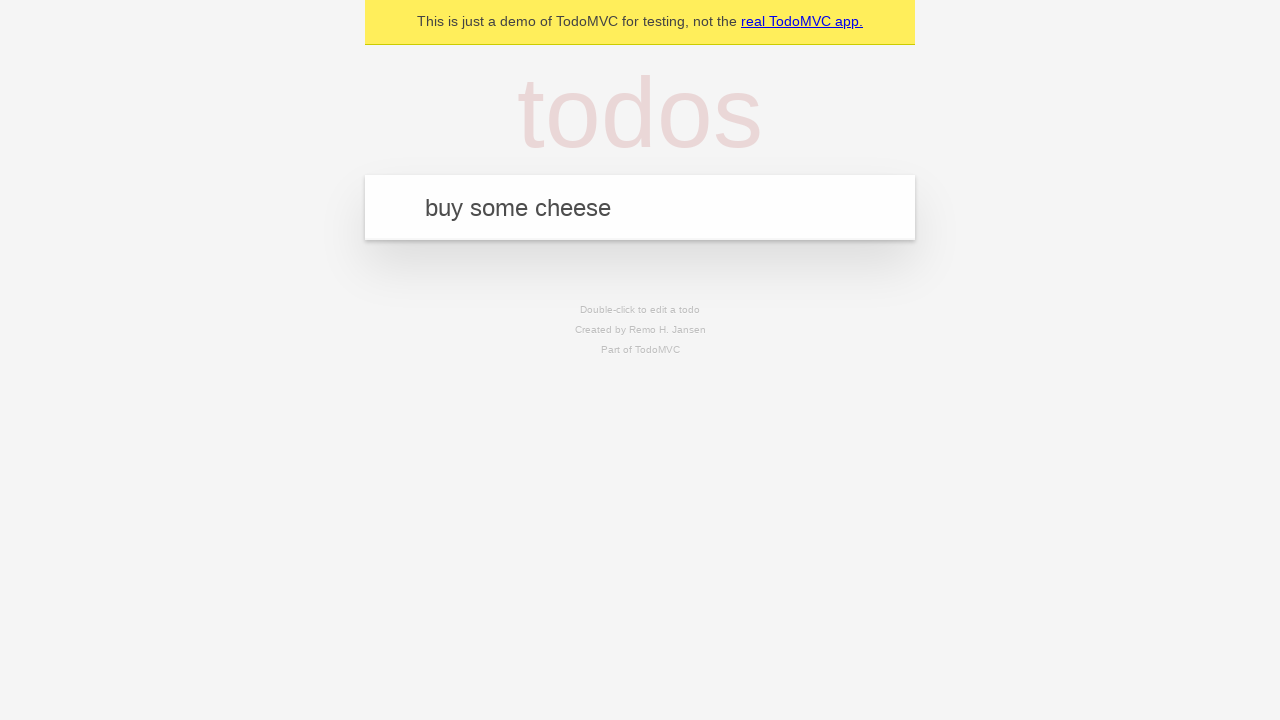

Pressed Enter to create first todo item on .new-todo
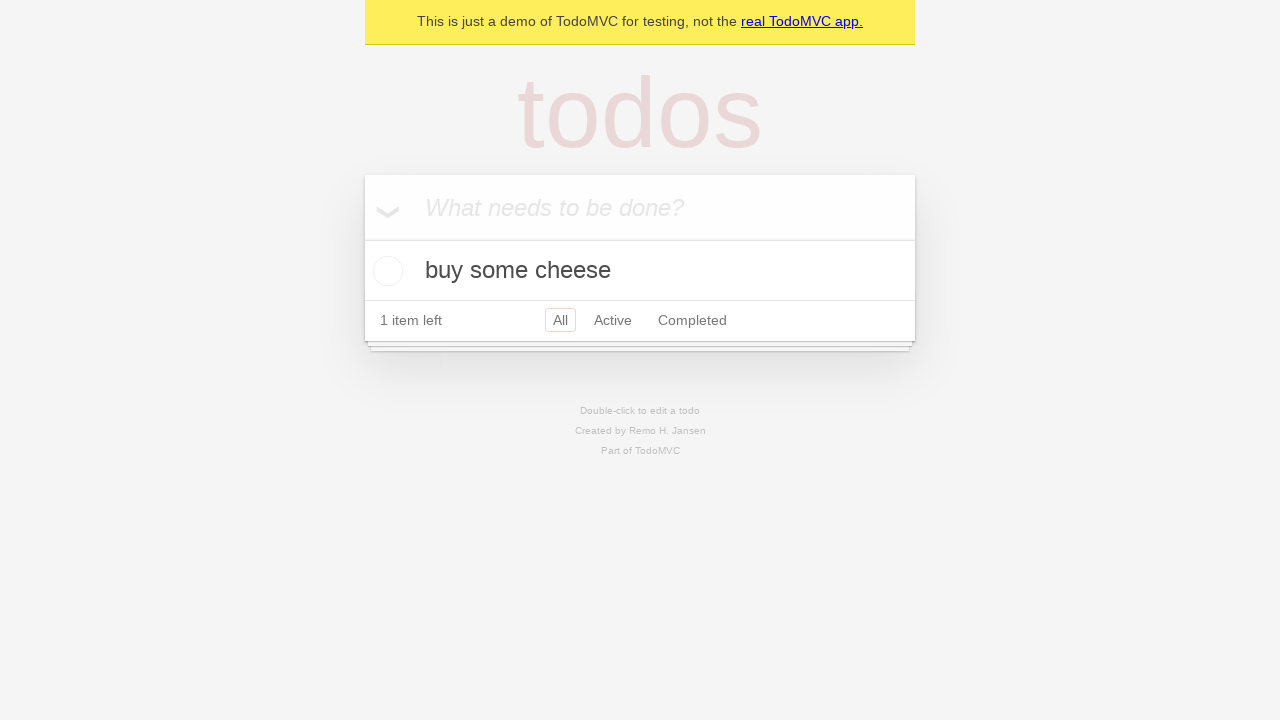

Filled new-todo input with 'feed the cat' on .new-todo
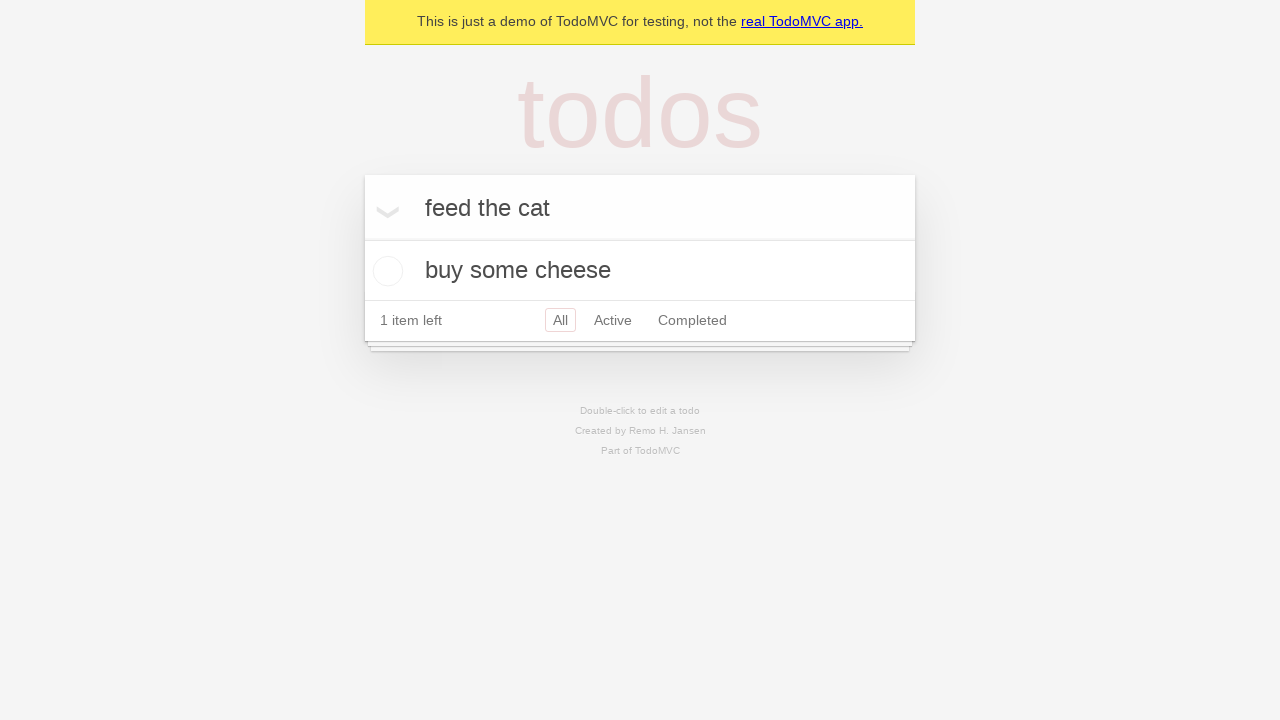

Pressed Enter to create second todo item on .new-todo
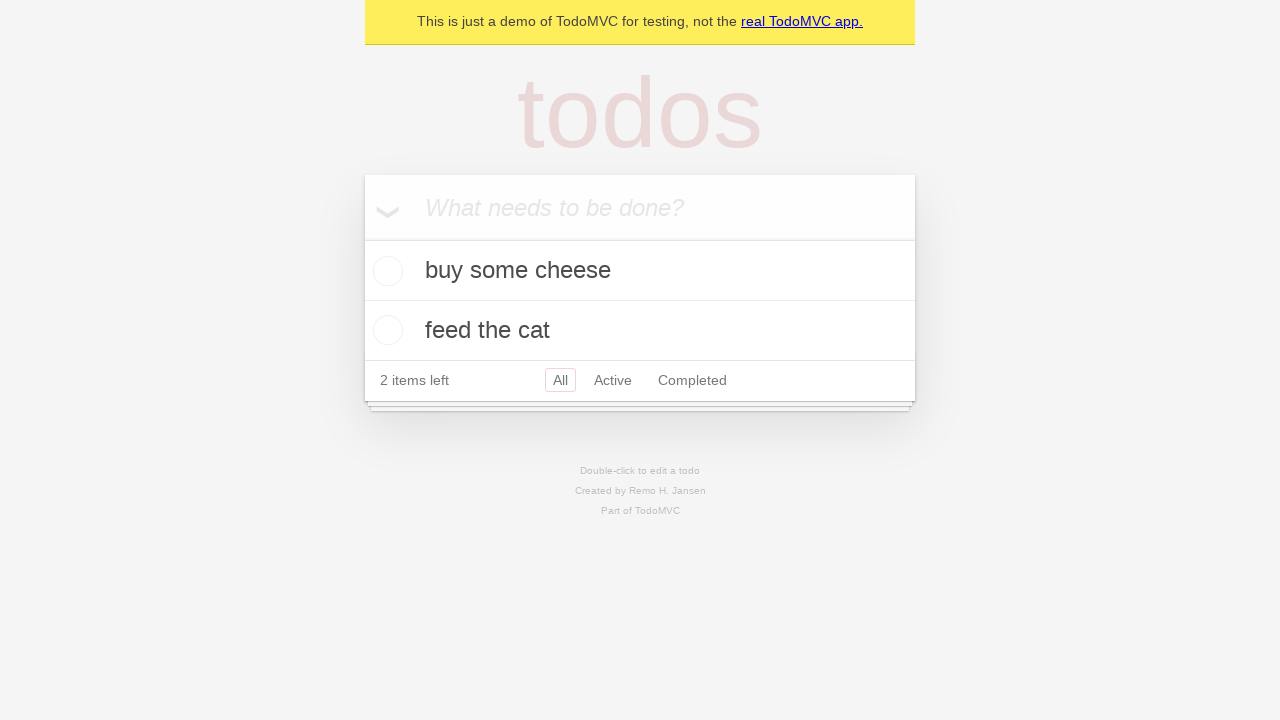

Filled new-todo input with 'book a doctors appointment' on .new-todo
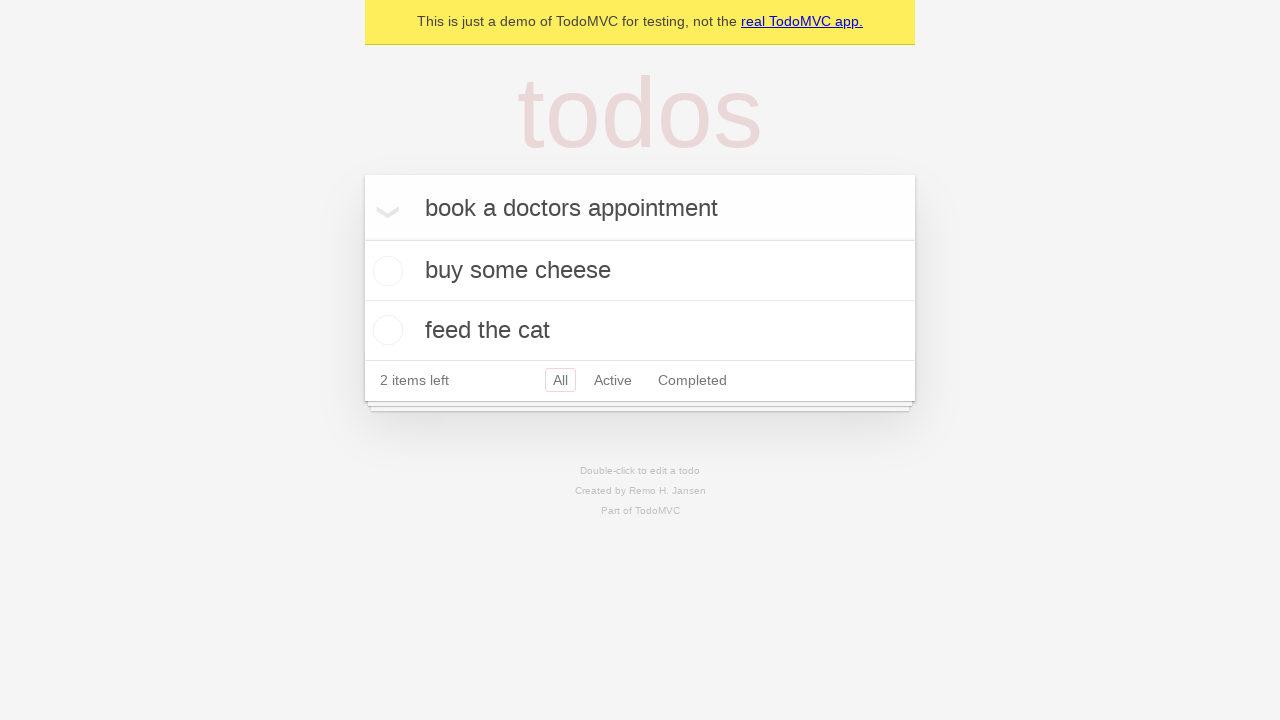

Pressed Enter to create third todo item on .new-todo
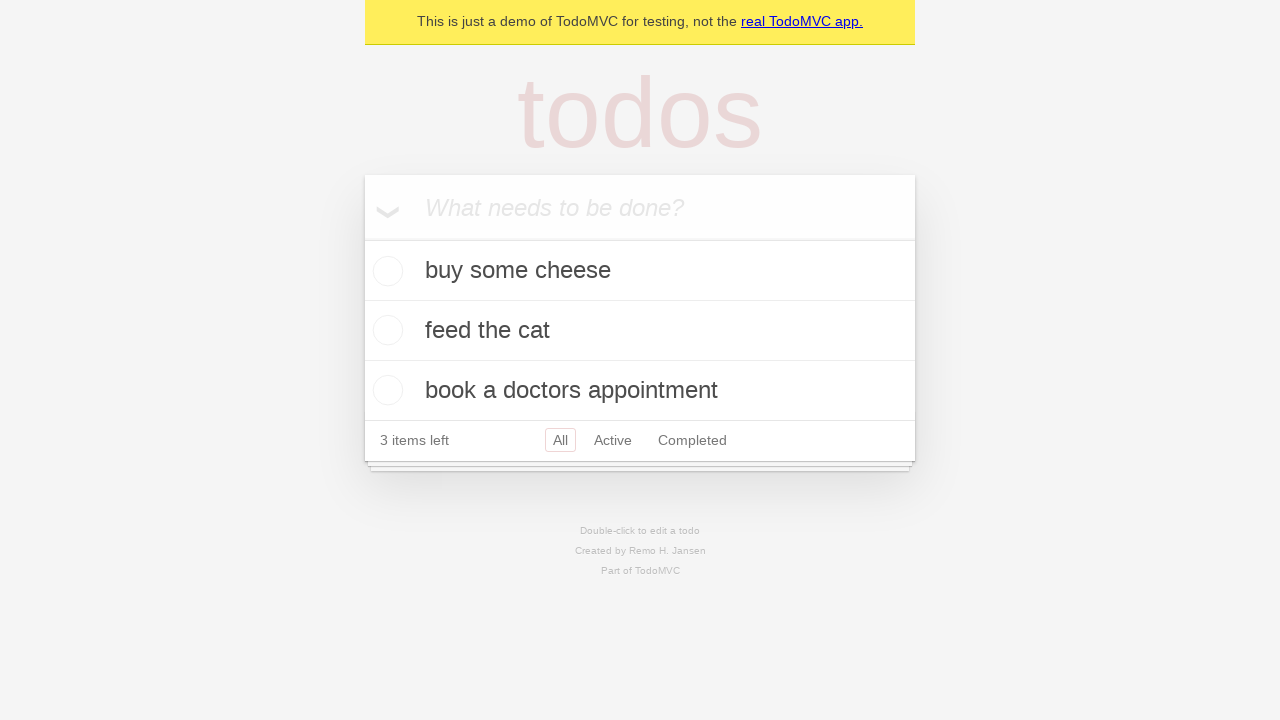

Waited for all 3 todo items to be created
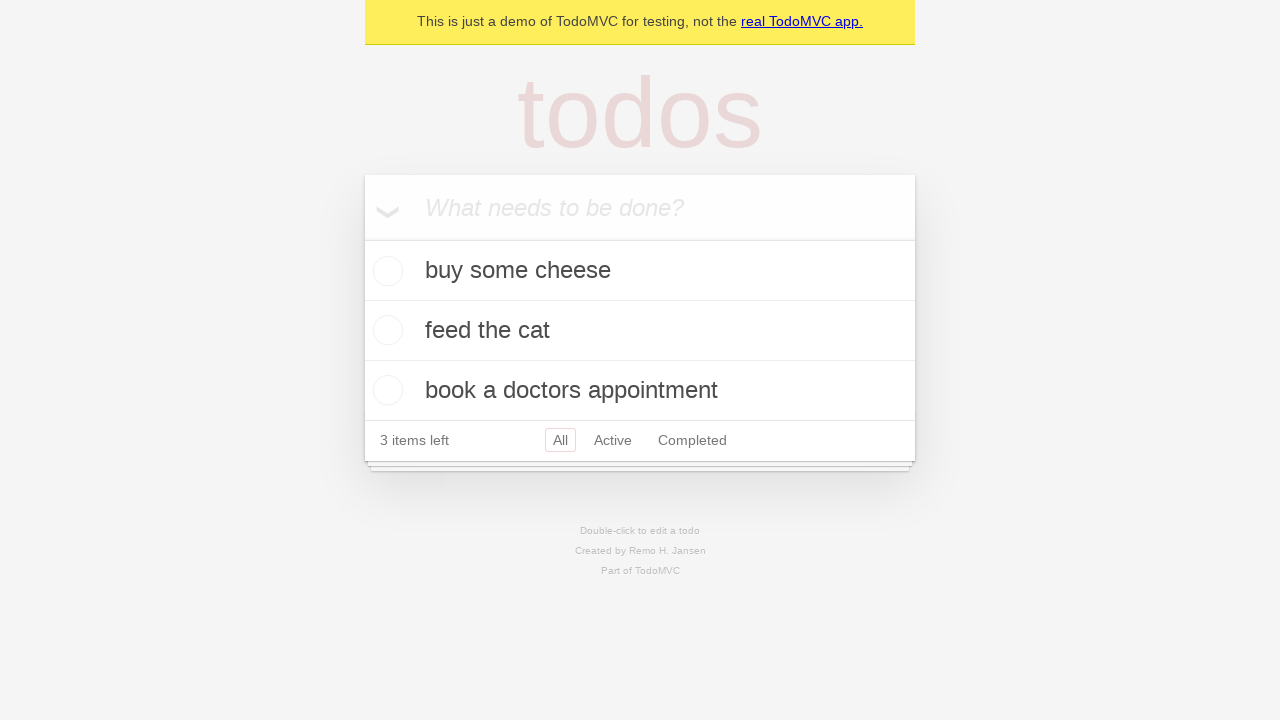

Double-clicked second todo item to enter edit mode at (640, 331) on .todo-list li >> nth=1
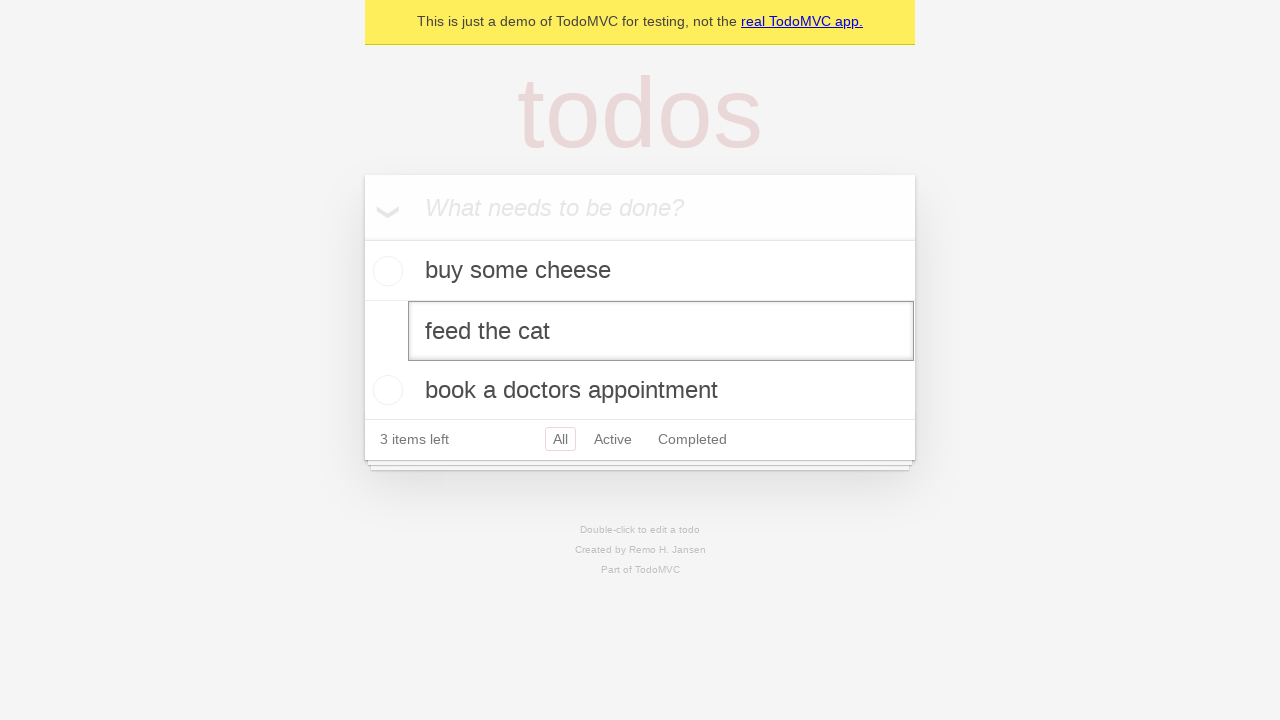

Filled edit field with 'buy some sausages' on .todo-list li >> nth=1 >> .edit
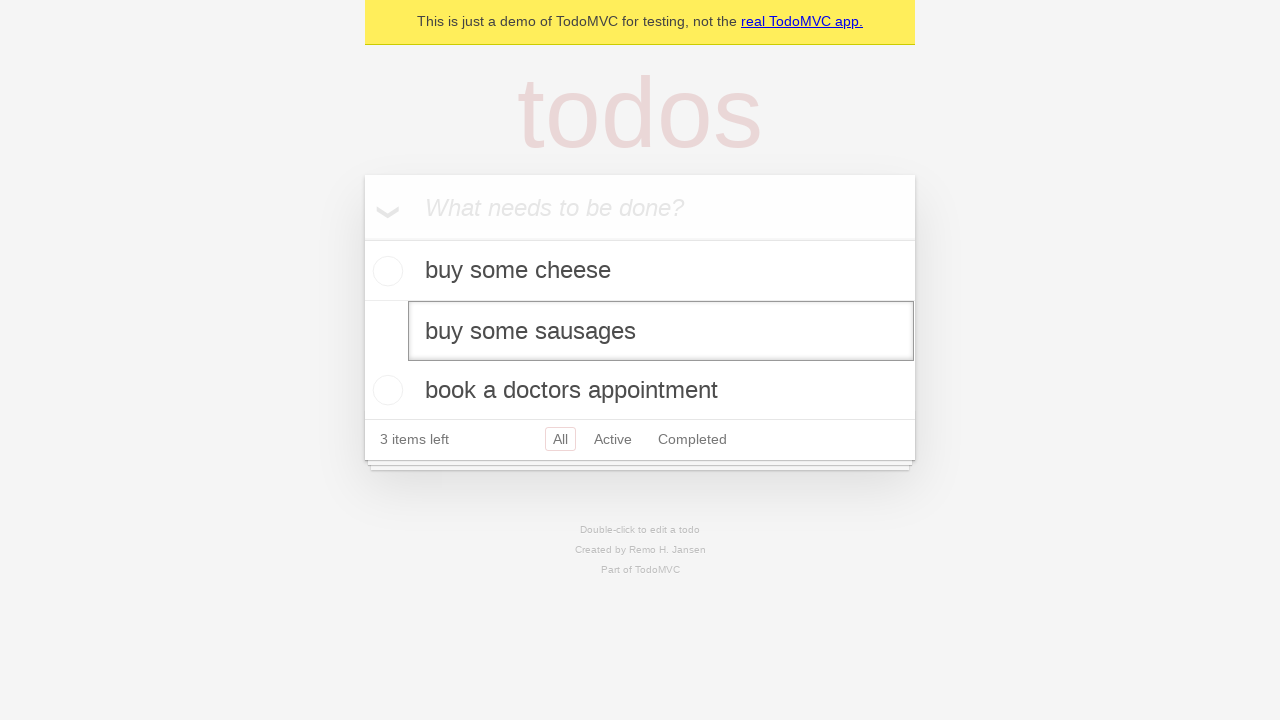

Dispatched blur event to save the edit
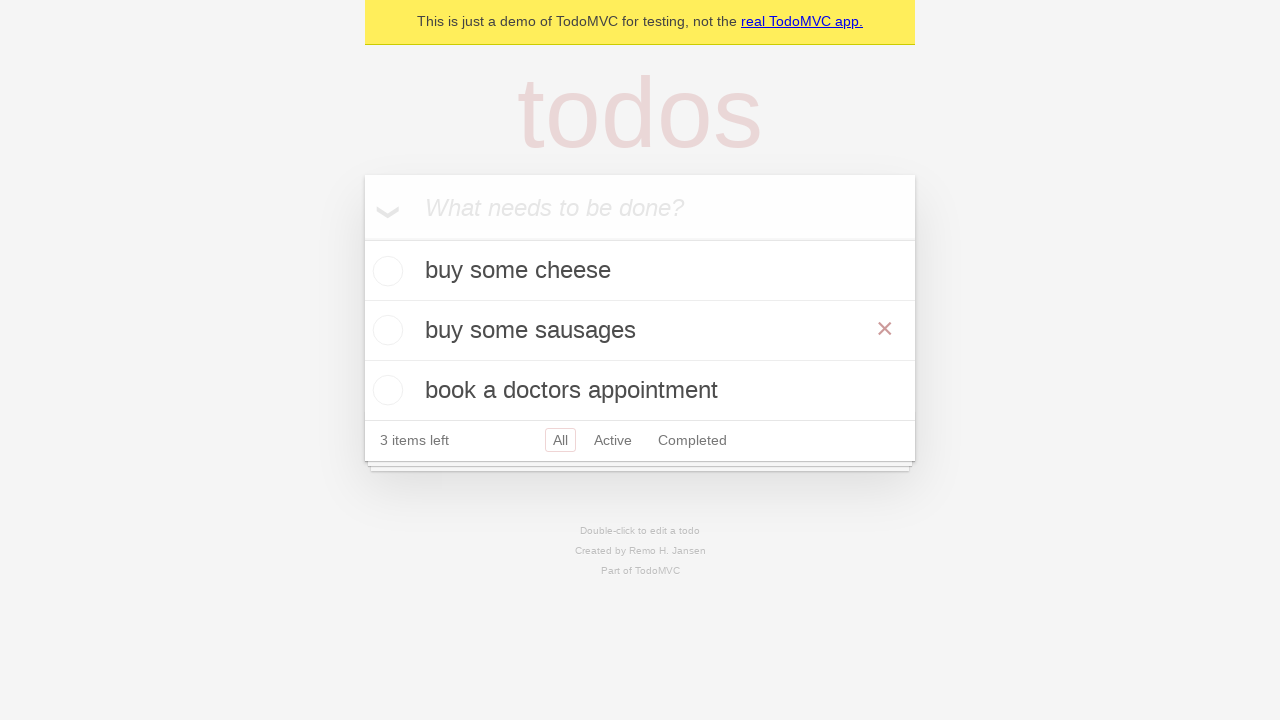

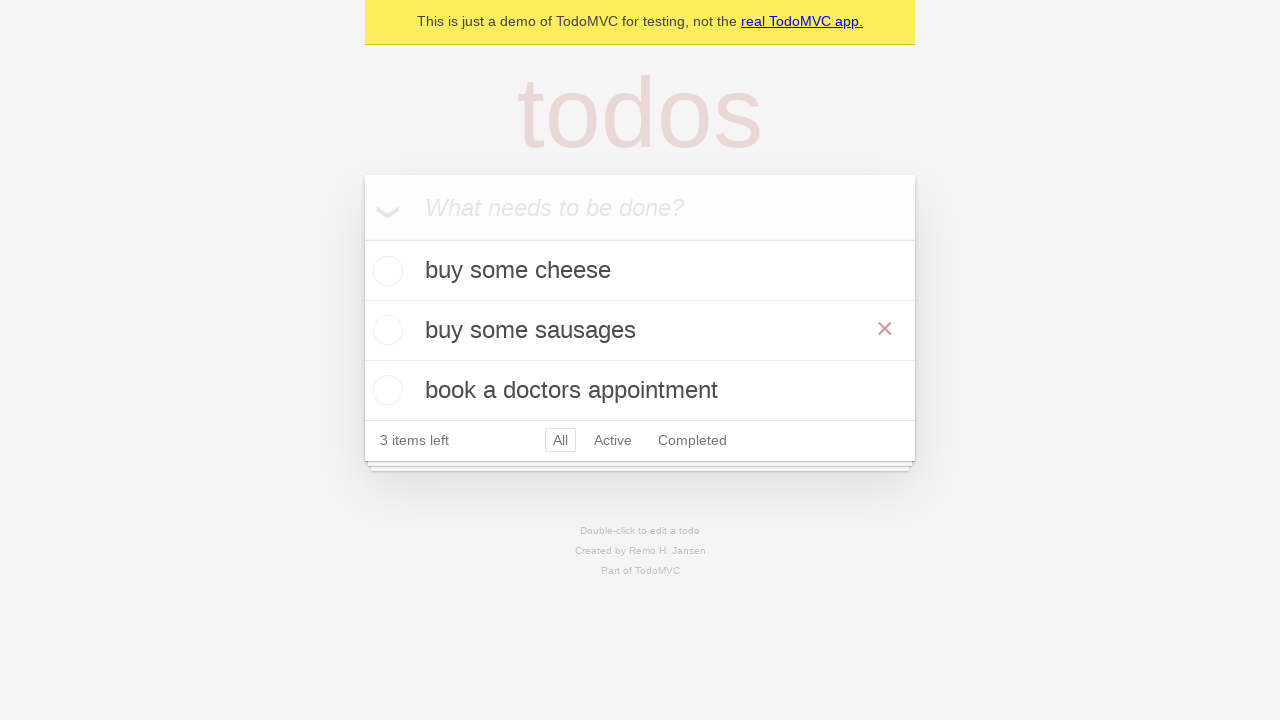